Navigates through multiple dispute pages on the dispute.kzn.ru website, verifying that each page loads successfully by checking for the body element.

Starting URL: https://dispute.kzn.ru/disputes/1

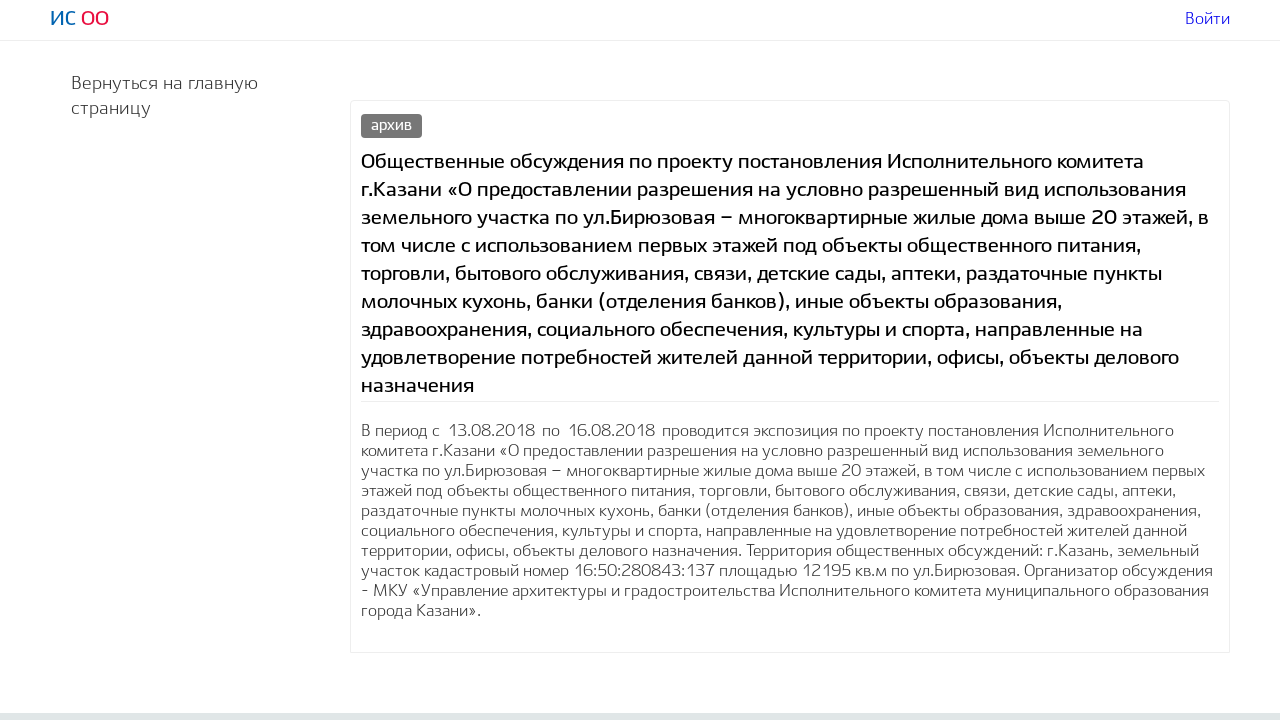

Waited for body element to load on dispute page 1
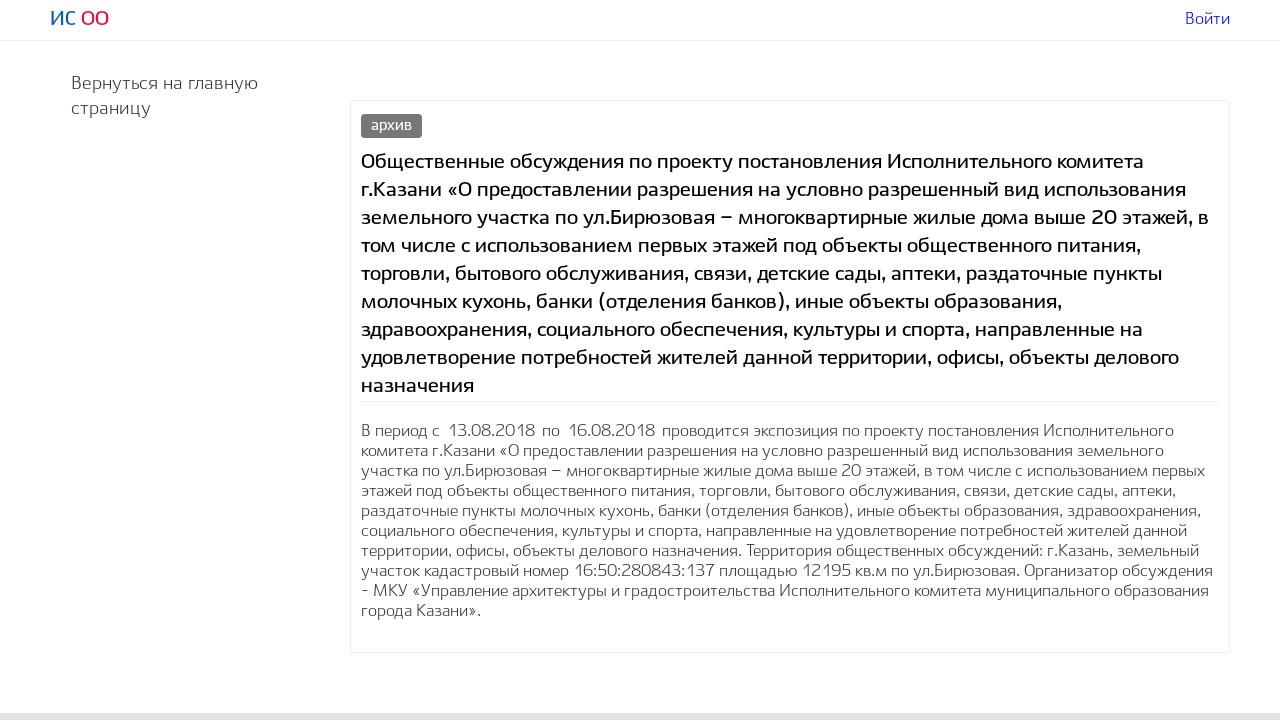

Navigated to dispute page 2
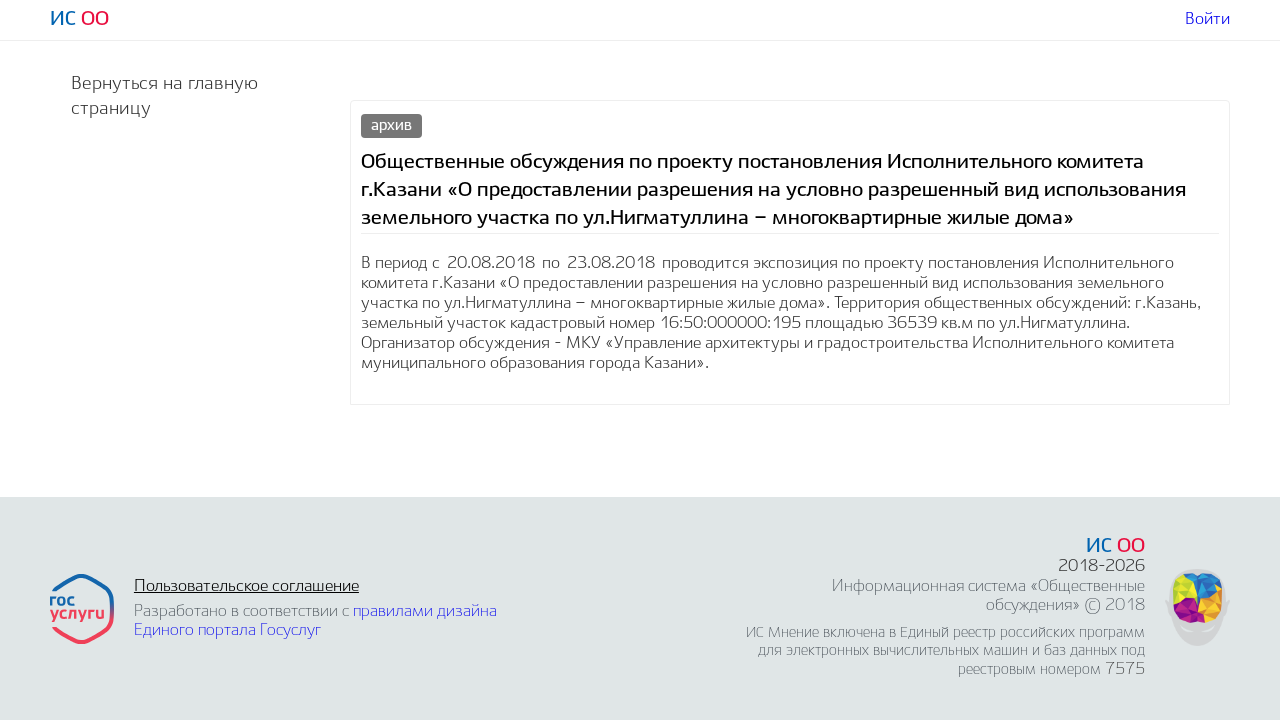

Waited for body element to load on dispute page 2
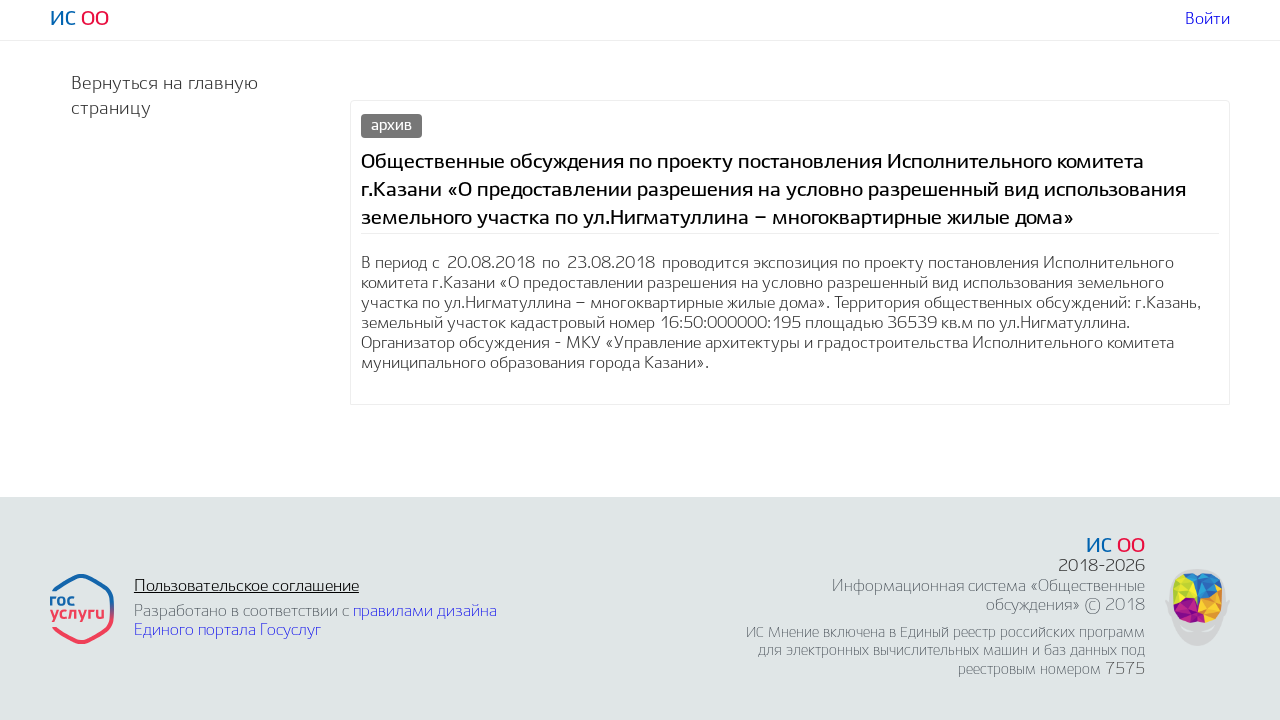

Navigated to dispute page 3
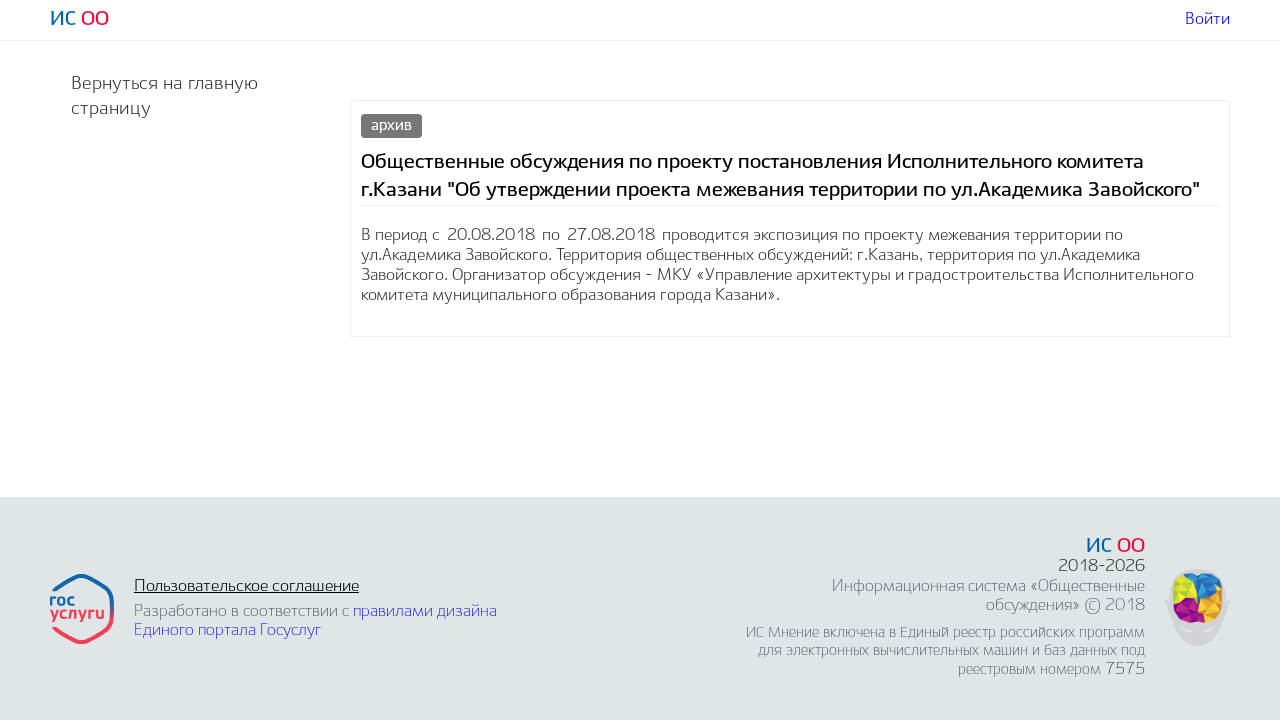

Waited for body element to load on dispute page 3
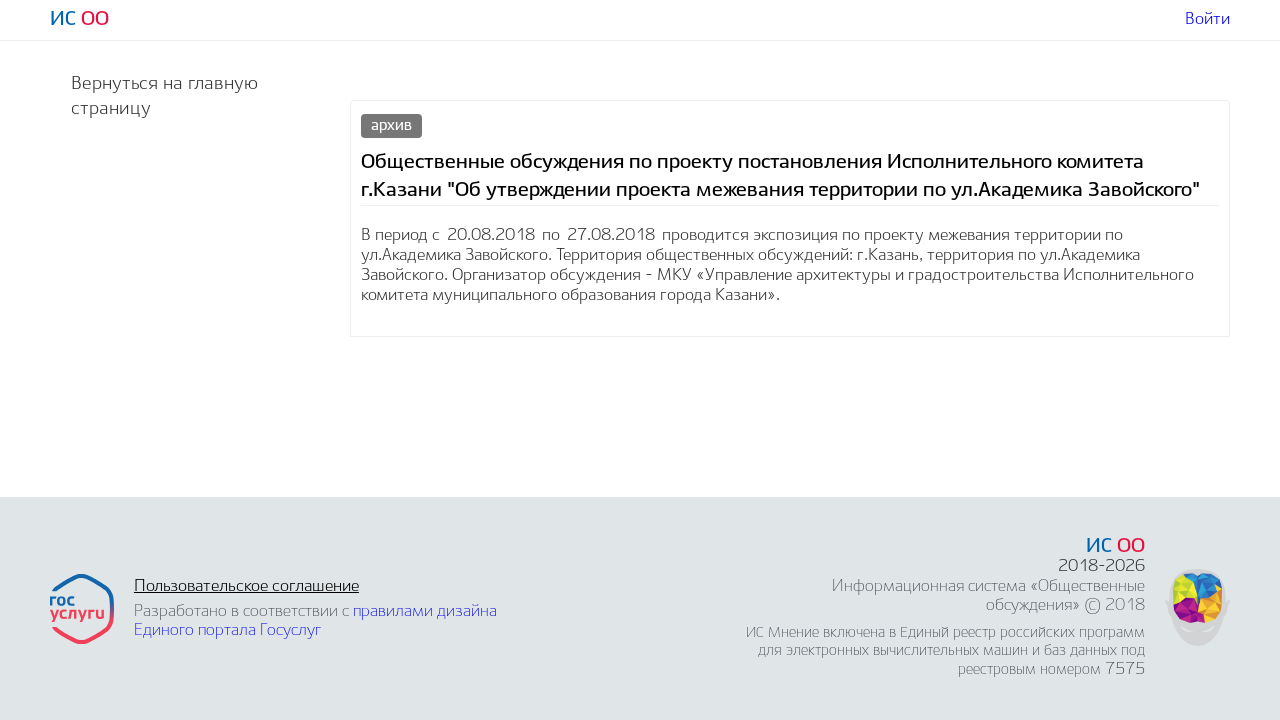

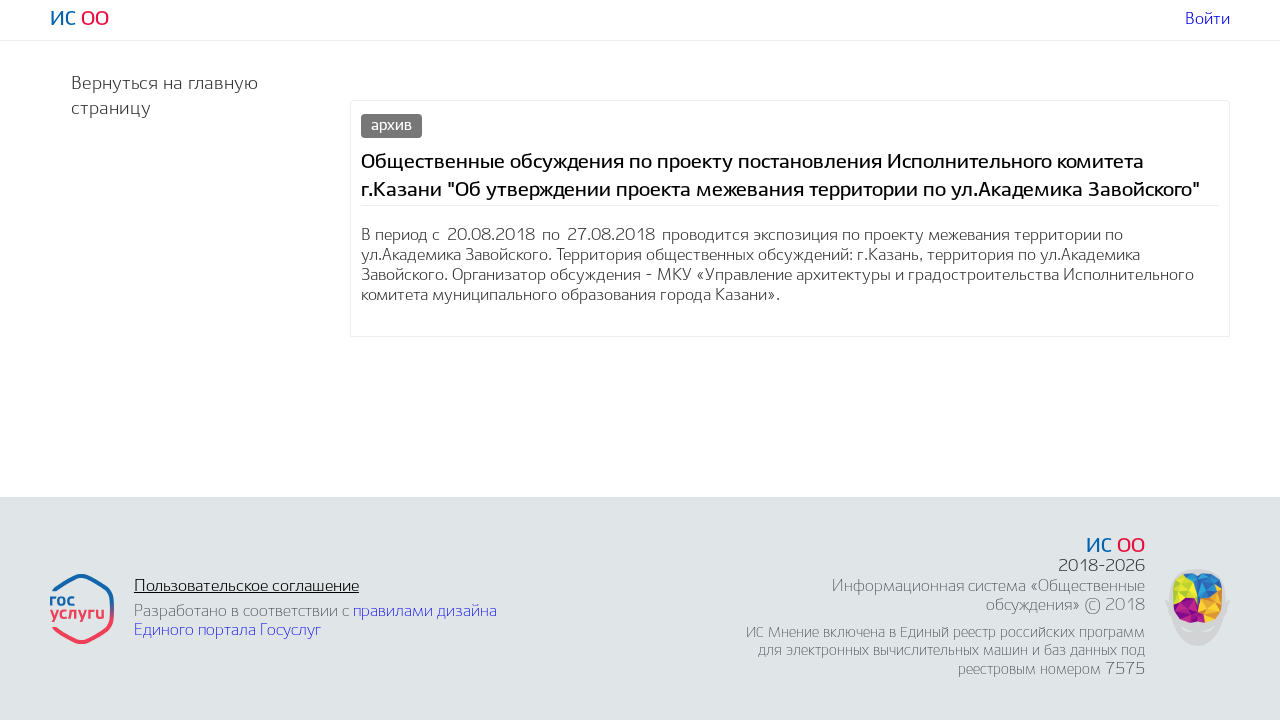